Tests the text box form by entering valid personal information (full name, email, and addresses) and verifies the submitted data appears in the output section.

Starting URL: https://demoqa.com/text-box

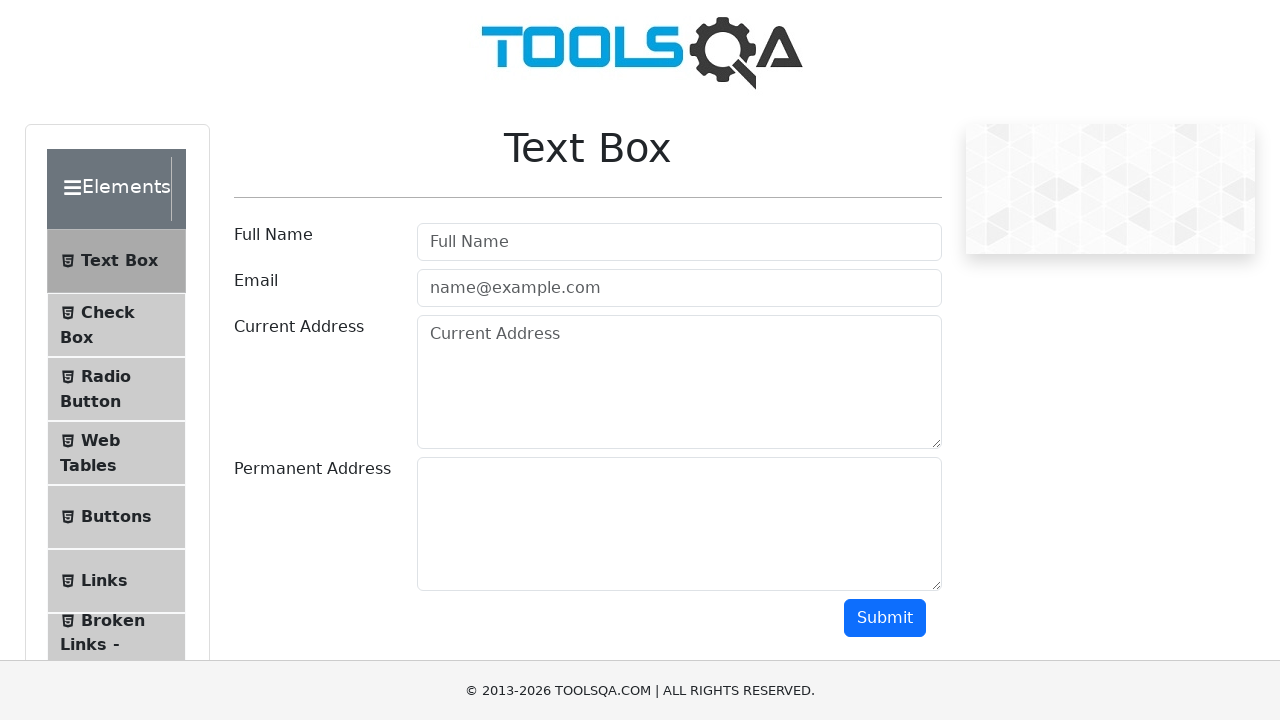

Filled full name field with 'Michael Henderson' on #userName
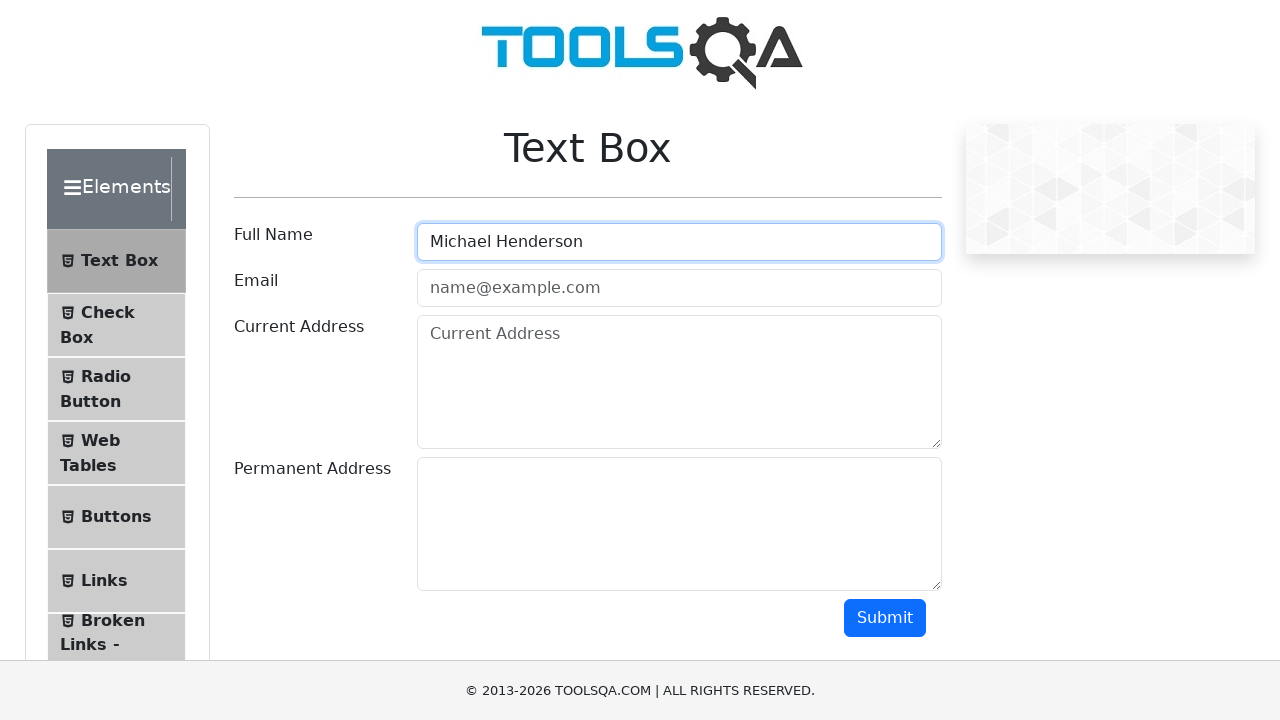

Filled email field with 'michael.henderson@testmail.com' on #userEmail
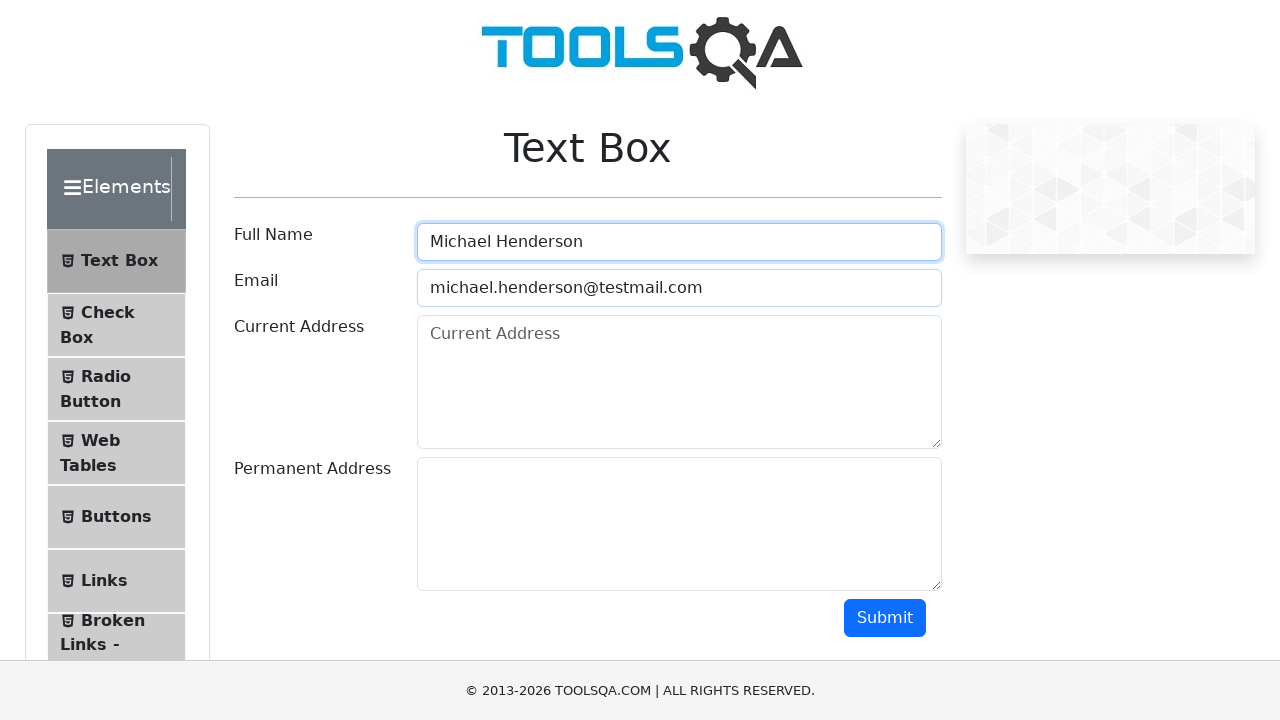

Filled current address field with '742 Evergreen Terrace, Springfield' on #currentAddress
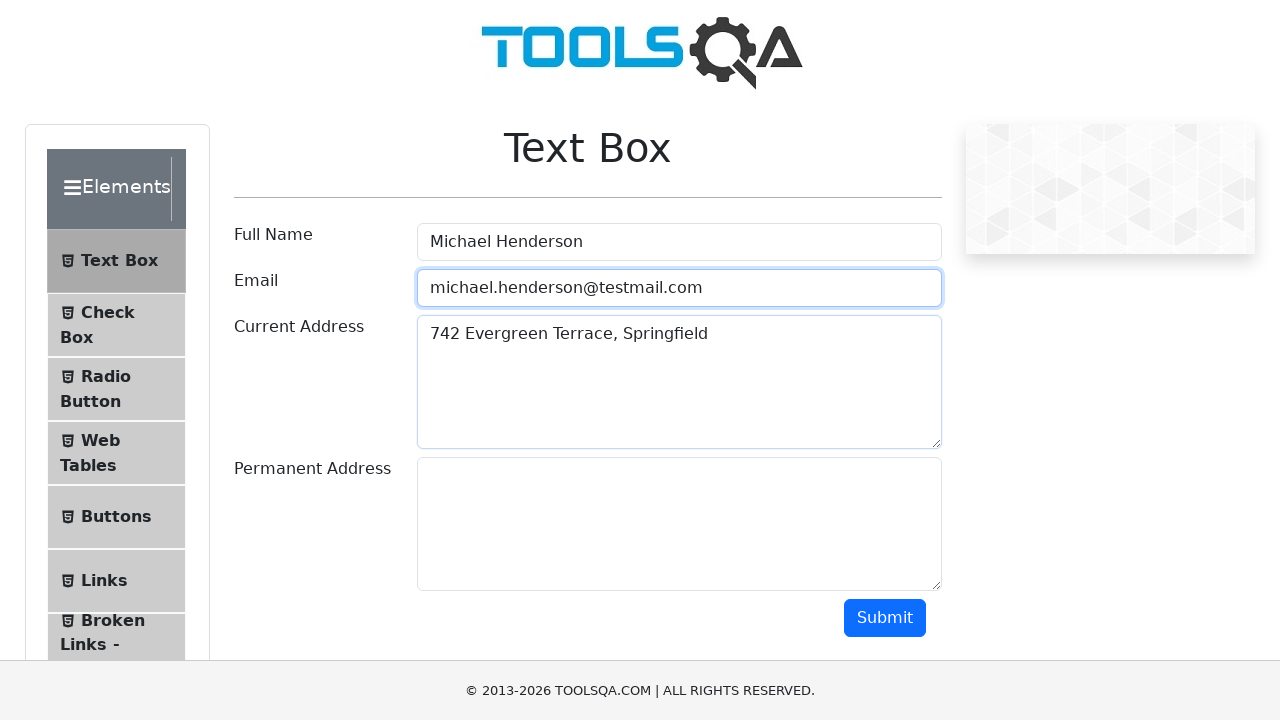

Filled permanent address field with '742 Evergreen Terrace, Springfield' on #permanentAddress
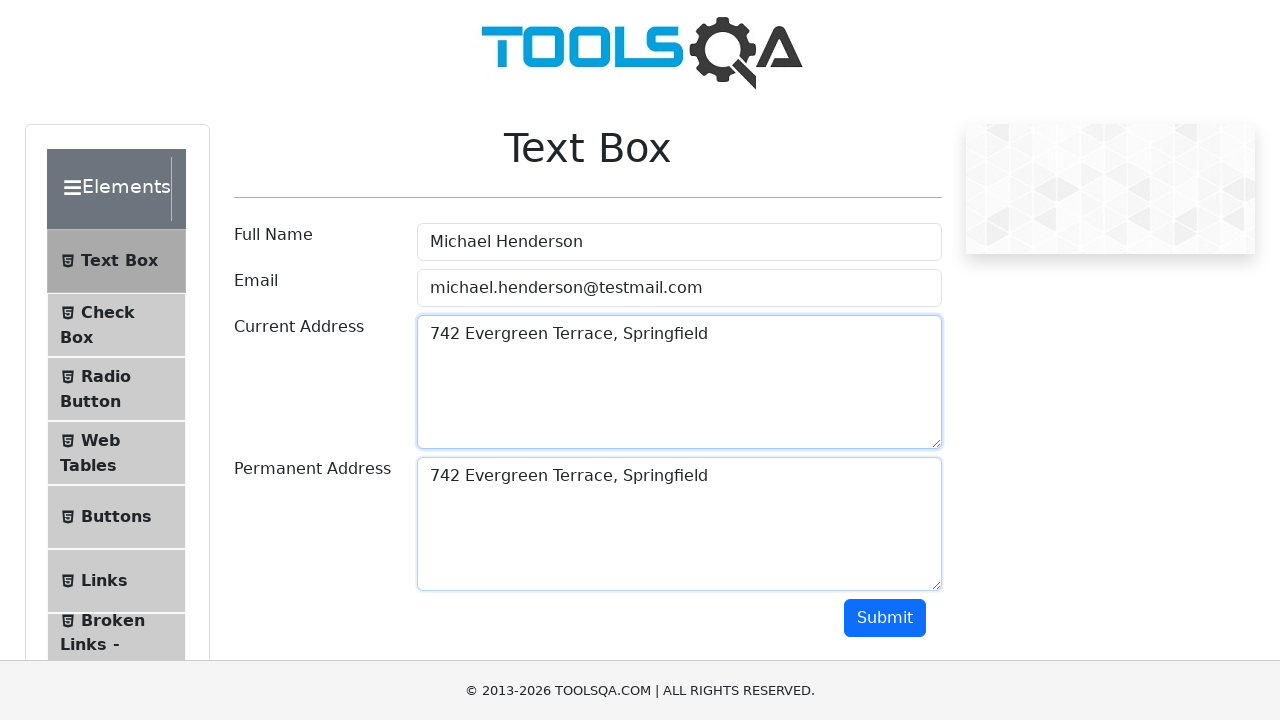

Clicked submit button to submit the form at (885, 618) on #submit
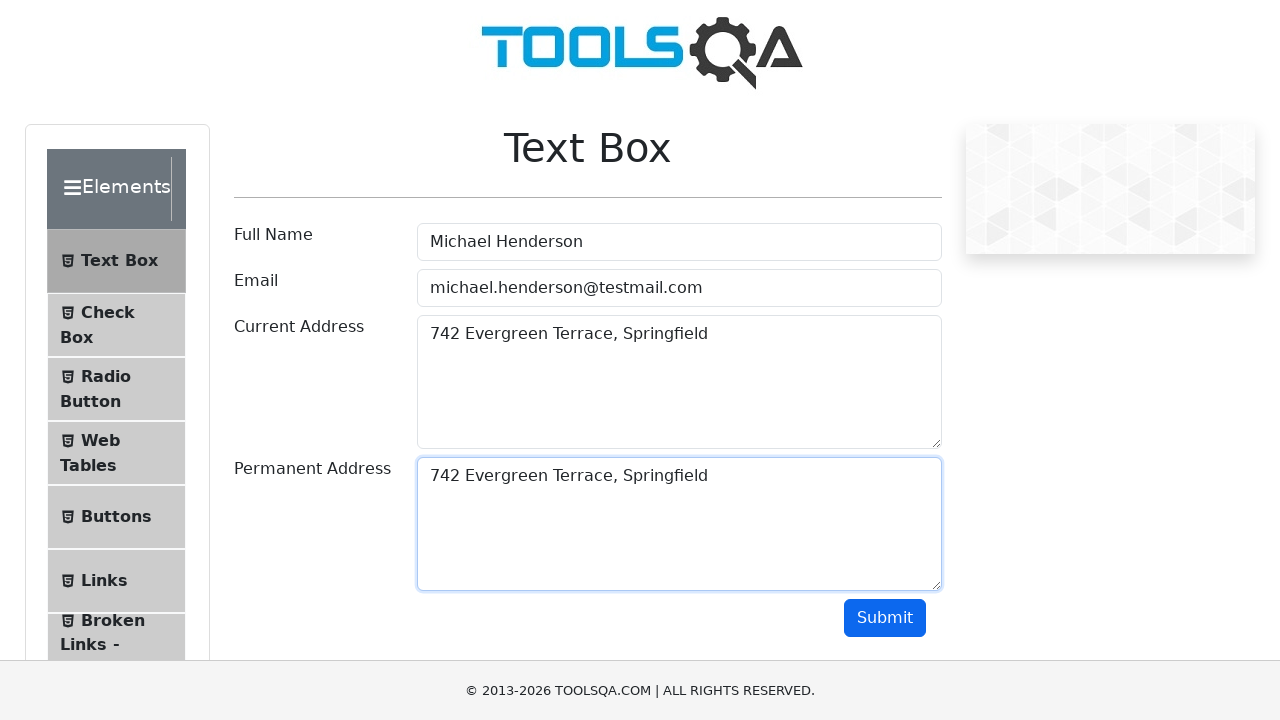

Output section appeared with submitted data
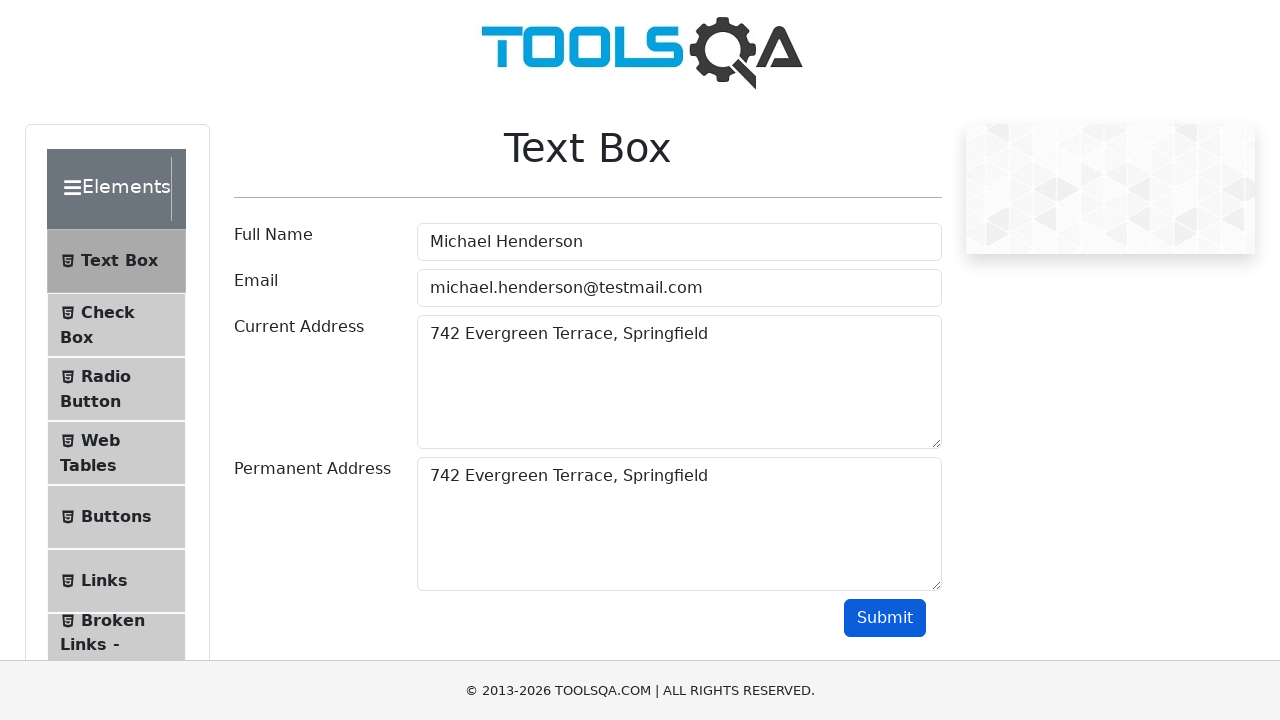

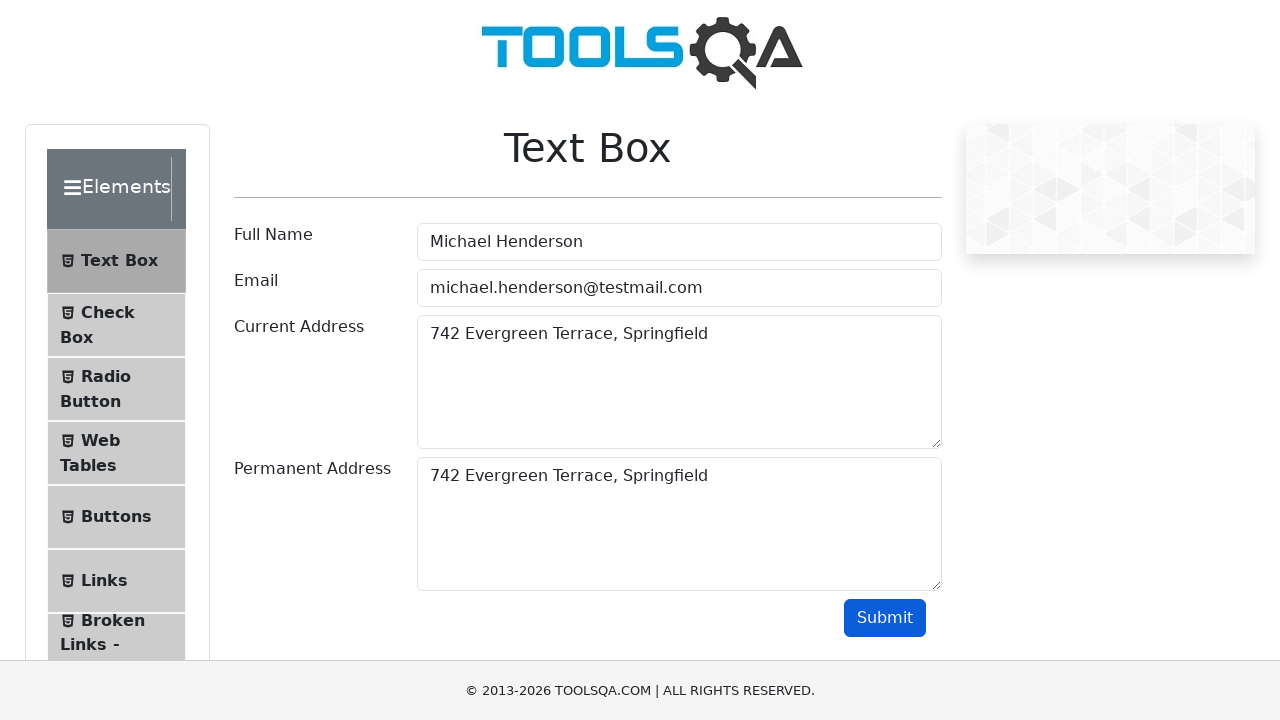